Tests dynamic loading where element is rendered after the fact by clicking Start and waiting for "Hello World!" to appear.

Starting URL: http://the-internet.herokuapp.com/dynamic_loading/2

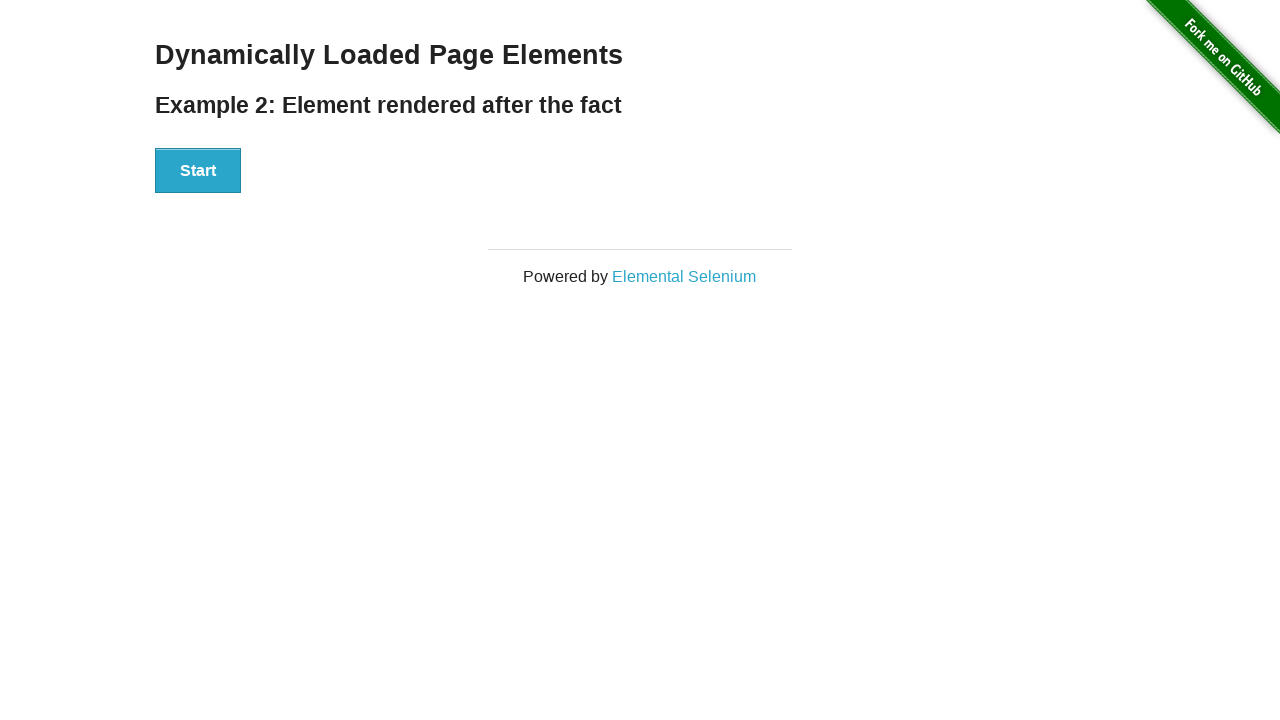

Clicked Start button to initiate dynamic loading at (198, 171) on button
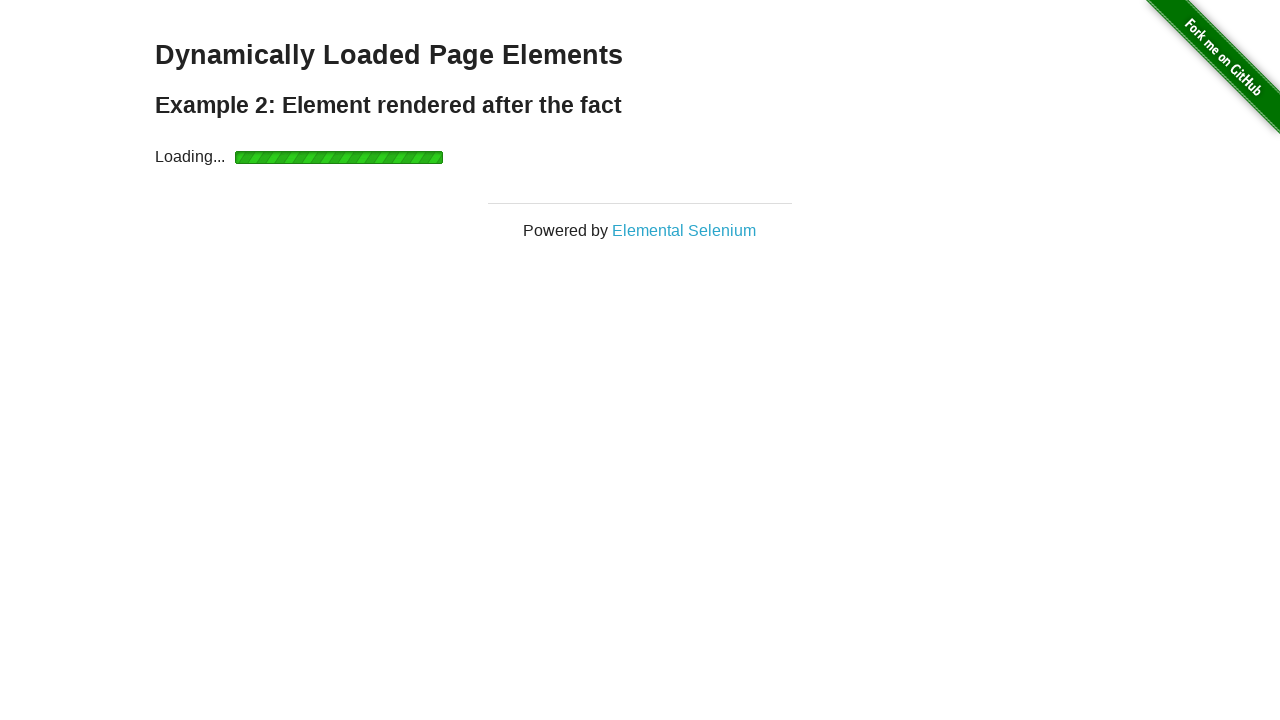

Finish element appeared on the page
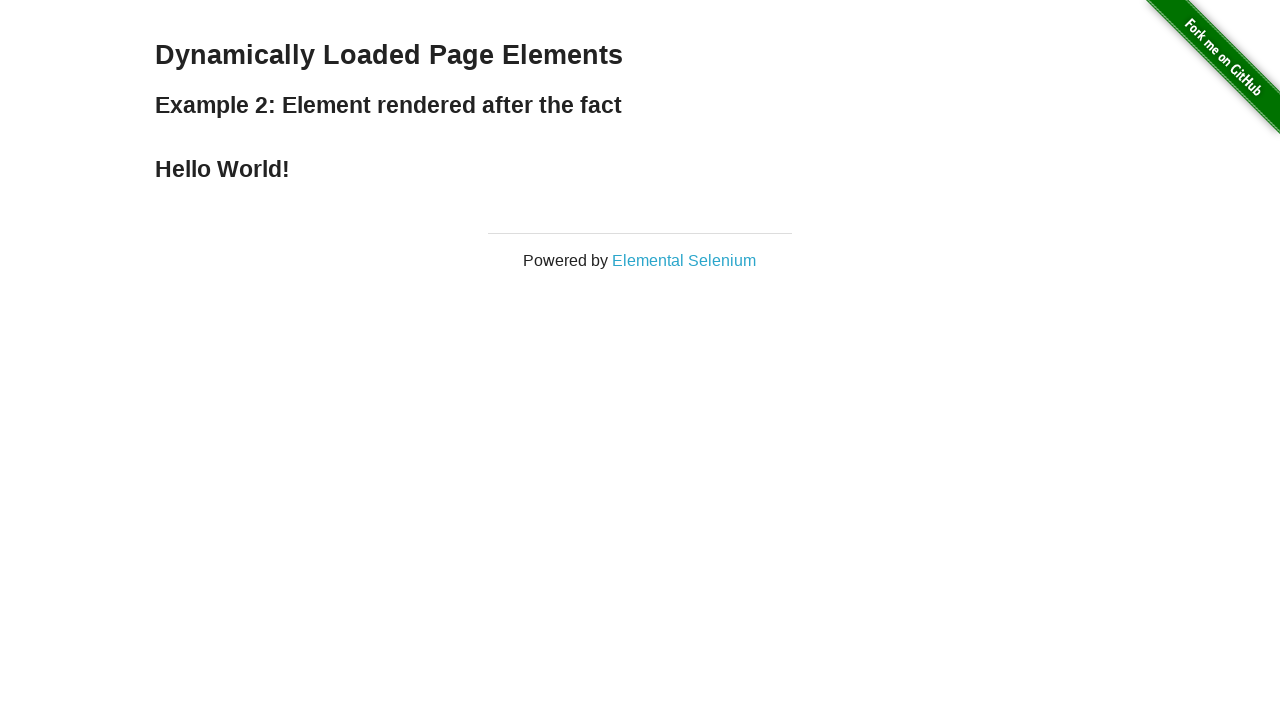

Waited for 'Hello World!' text to appear in finish element
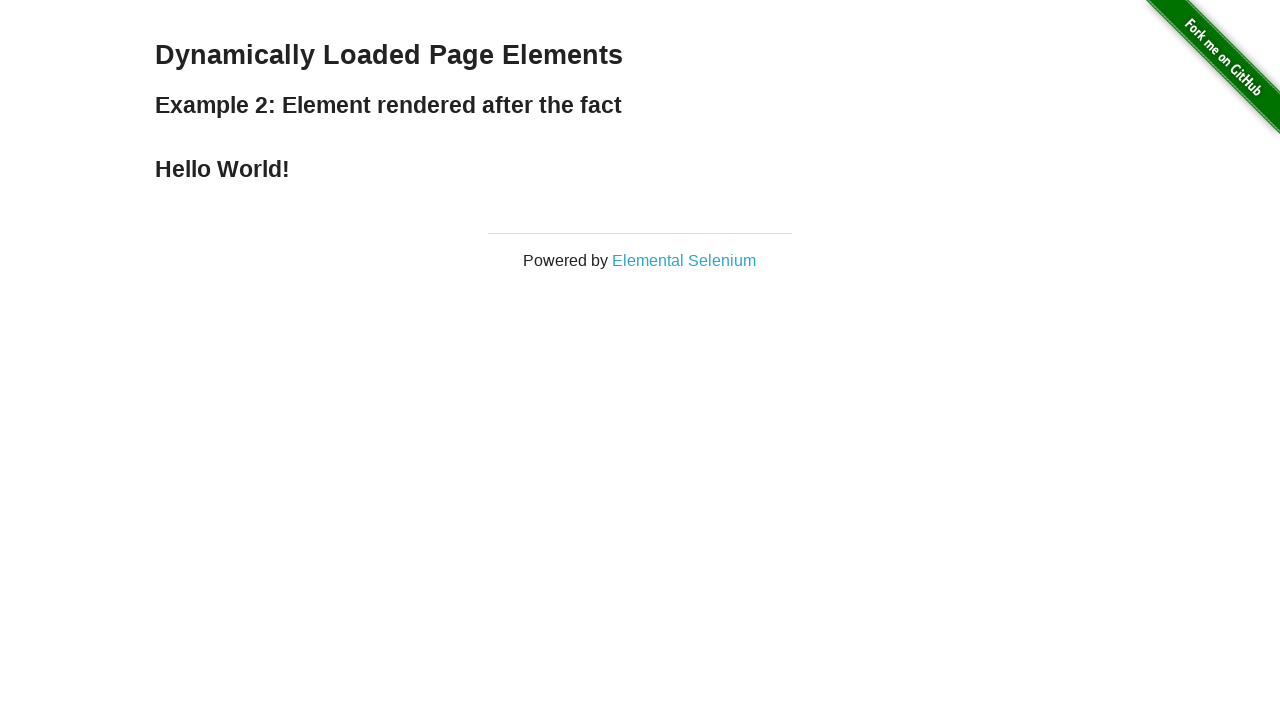

Retrieved text content from finish element
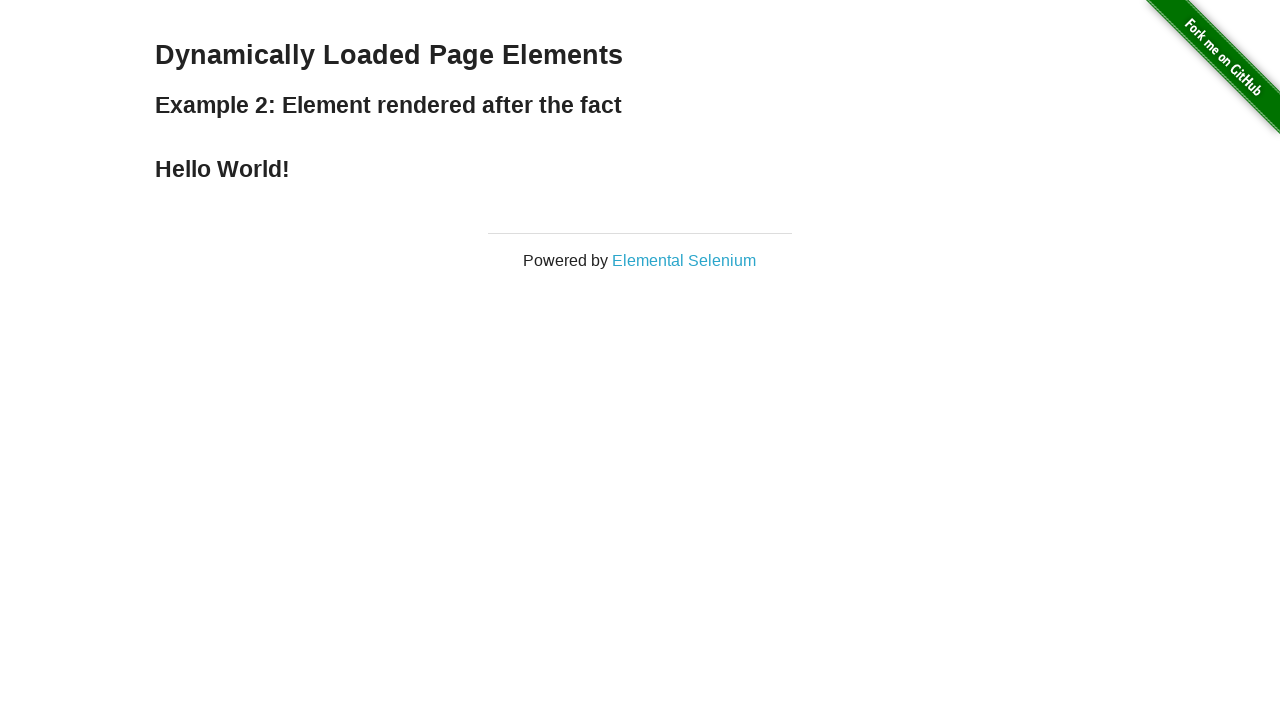

Verified 'Hello World!' text is present in finish element
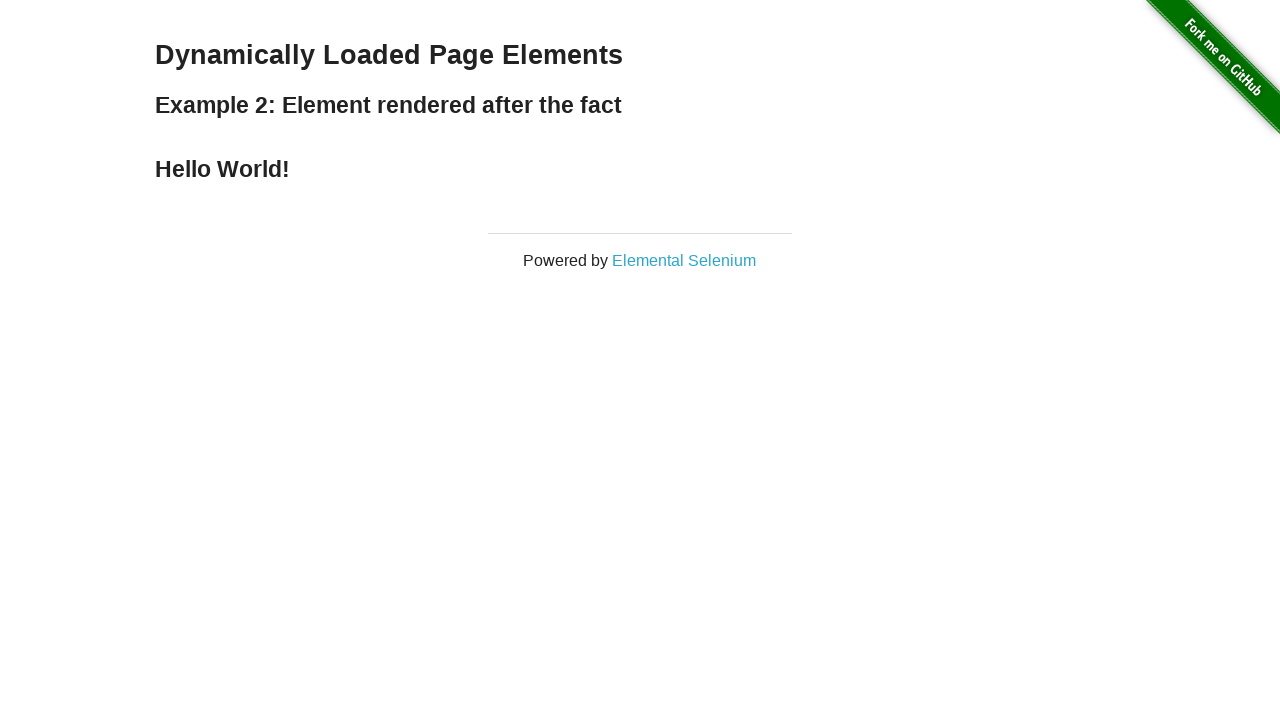

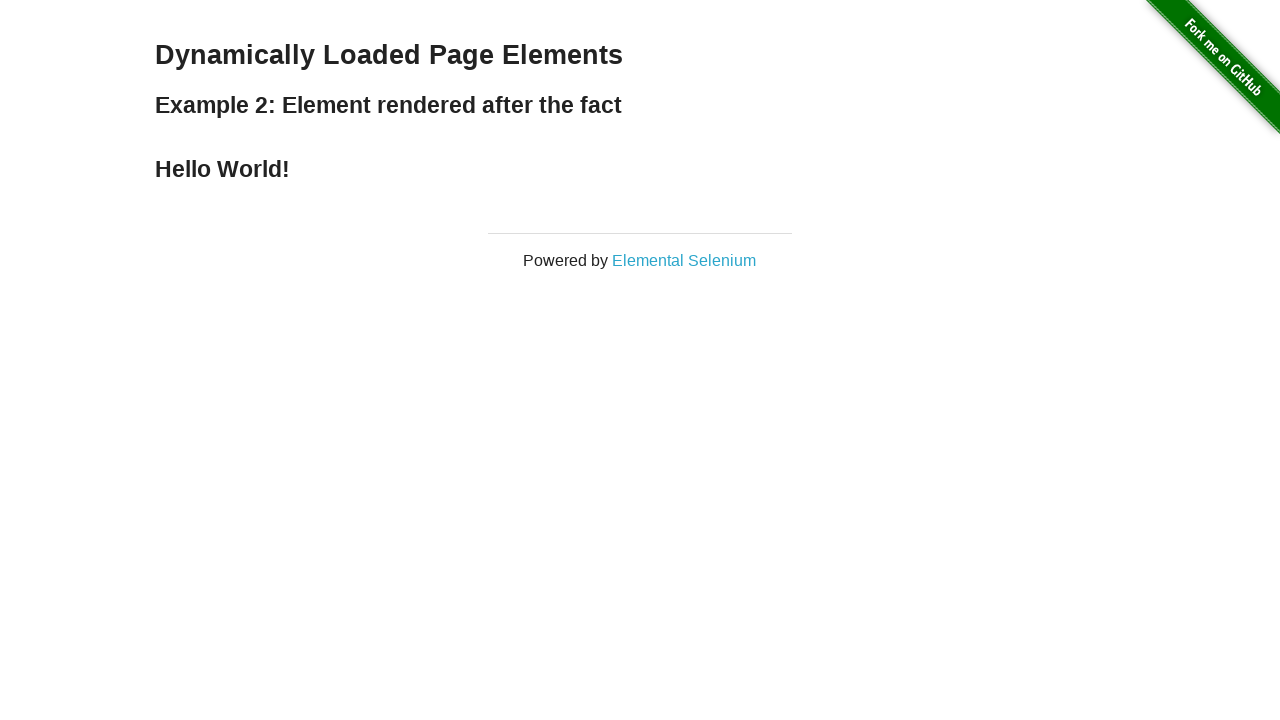